Tests keyboard input functionality by typing text with shift key modifiers to produce mixed case characters (uppercase "ABC", lowercase "def", uppercase "GHI") into a text input field.

Starting URL: https://selenium.dev/selenium/web/single_text_input.html

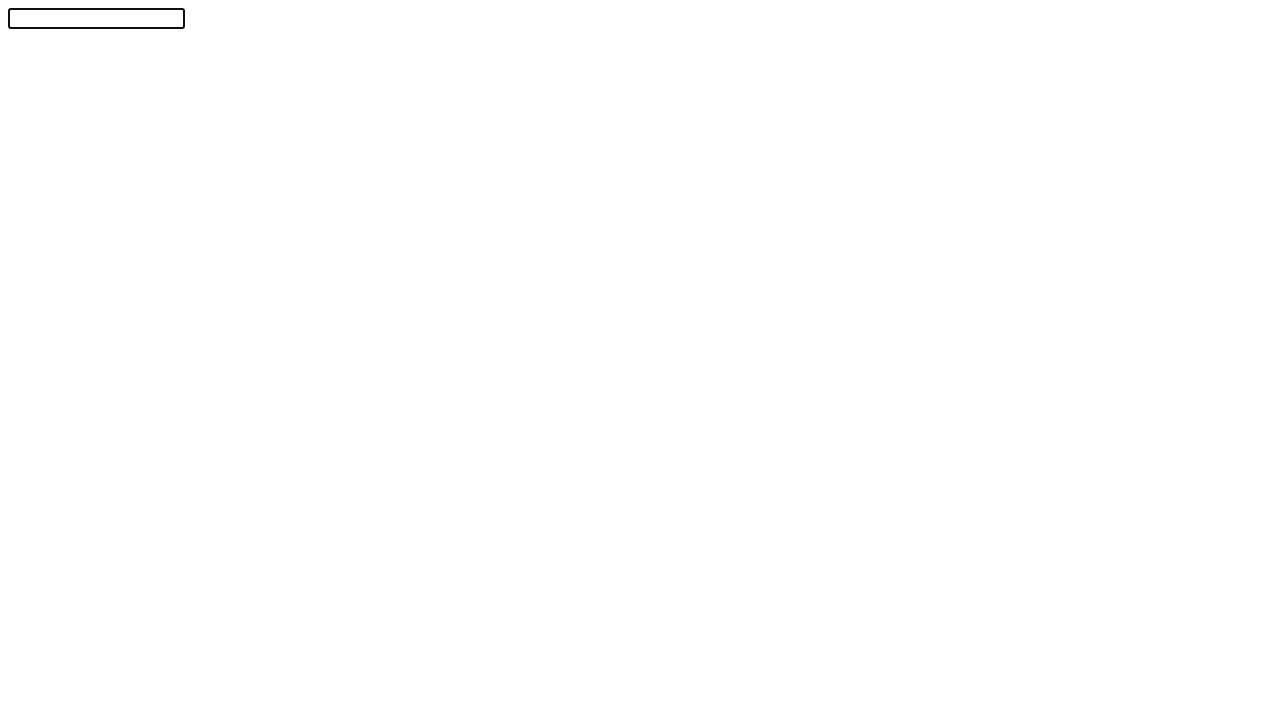

Pressed Shift key down
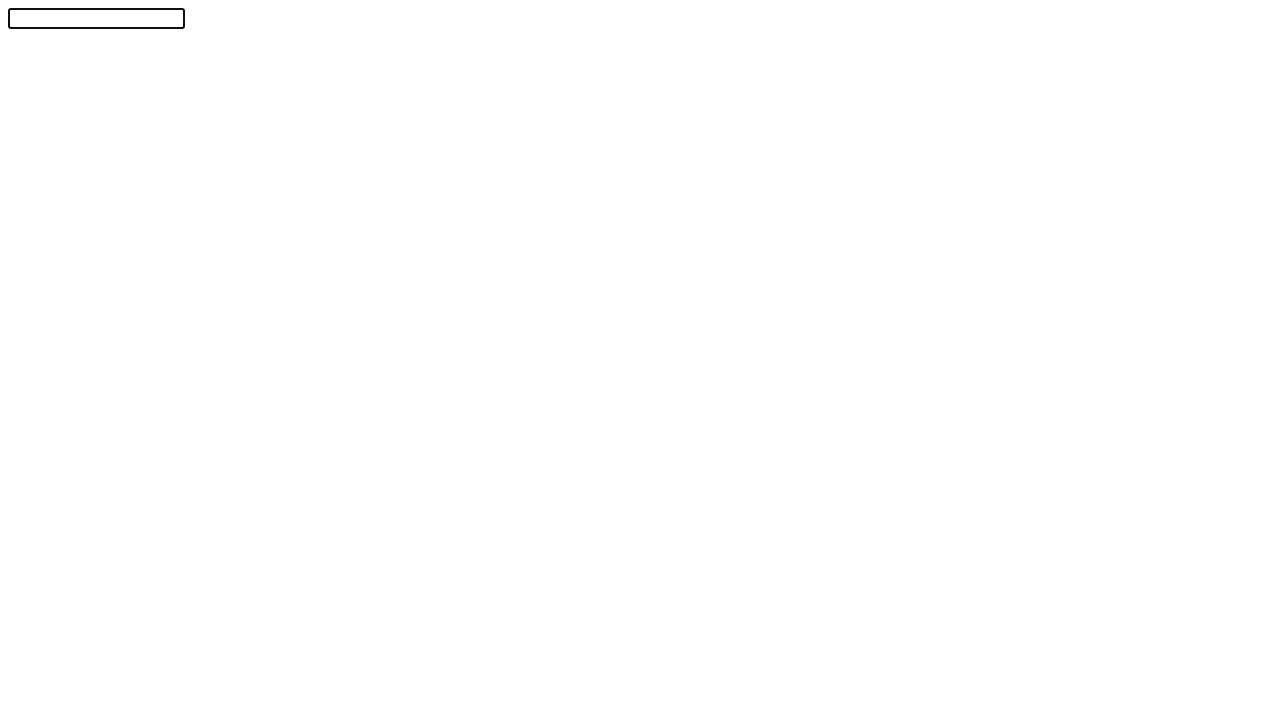

Typed 'abc' with Shift held (produces 'ABC')
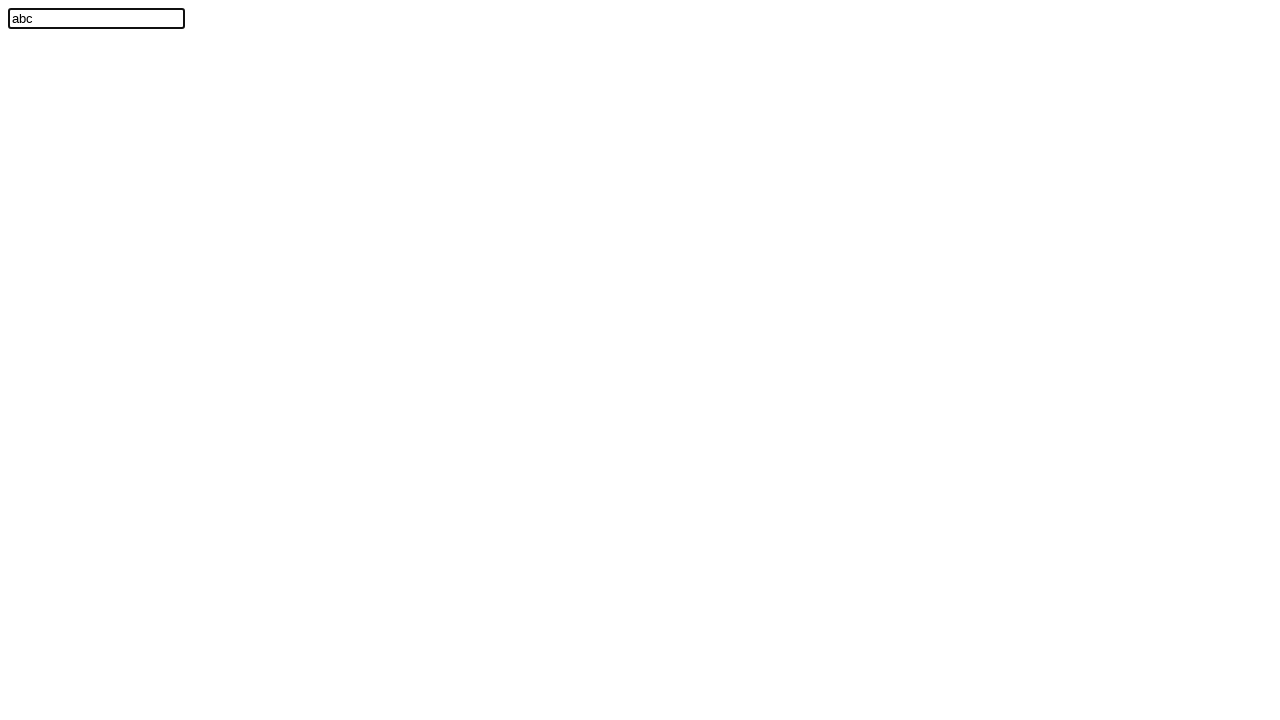

Released Shift key
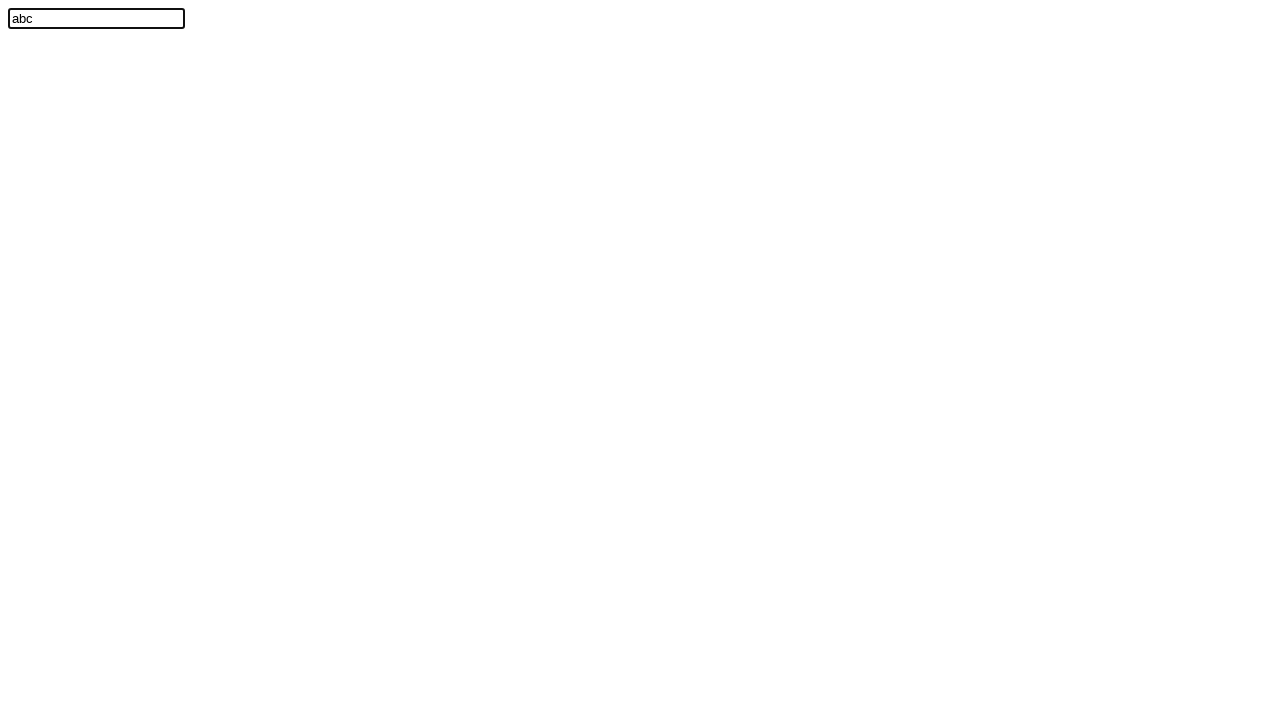

Typed 'def' without Shift (produces lowercase 'def')
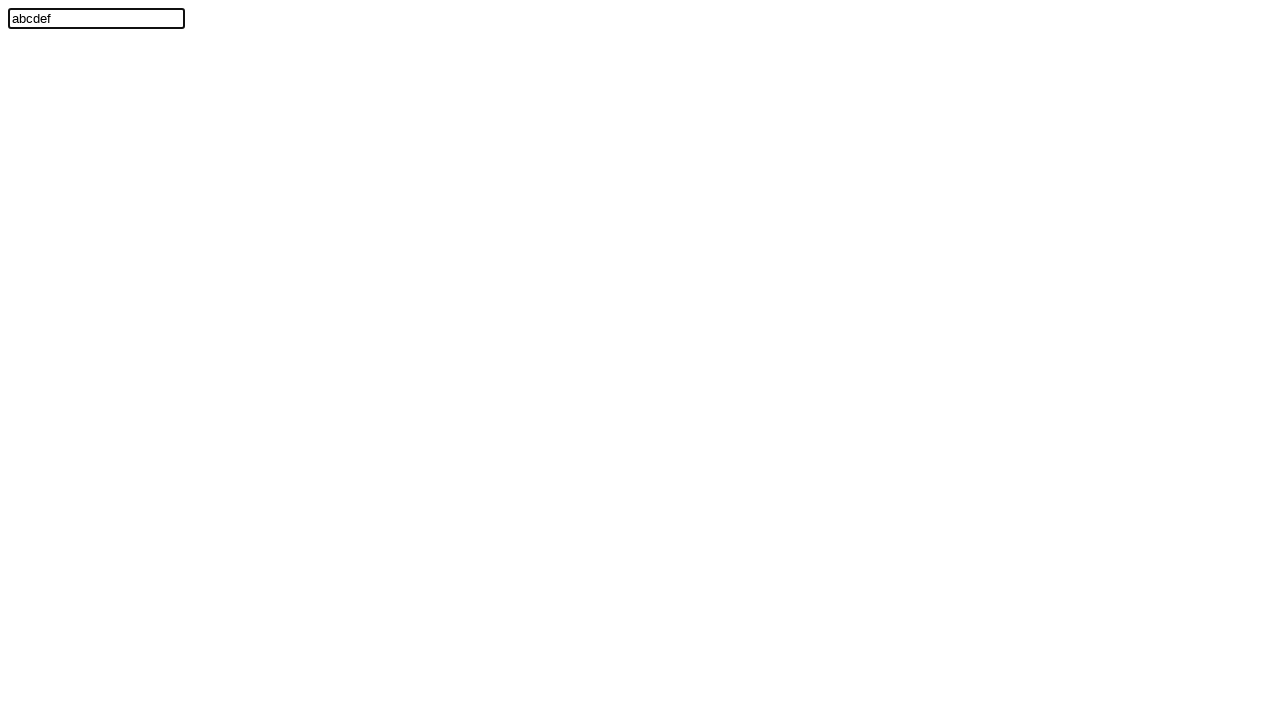

Pressed Shift key down again
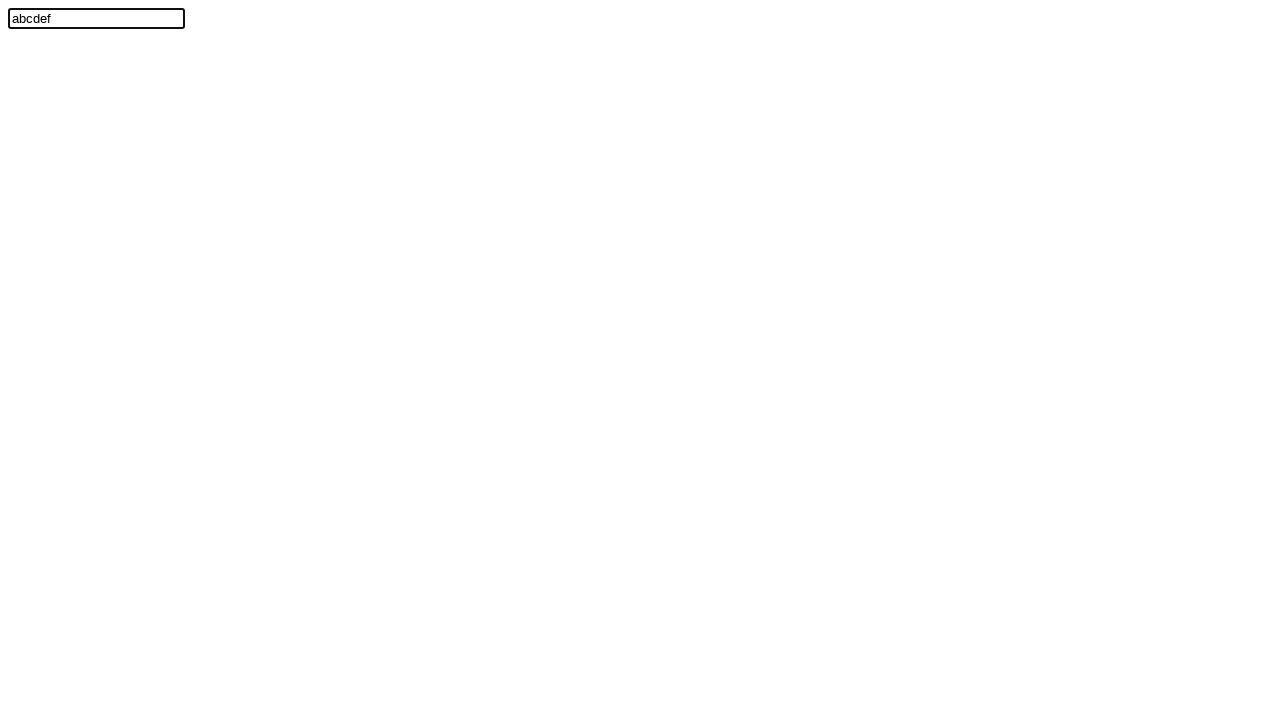

Typed 'ghi' with Shift held (produces 'GHI')
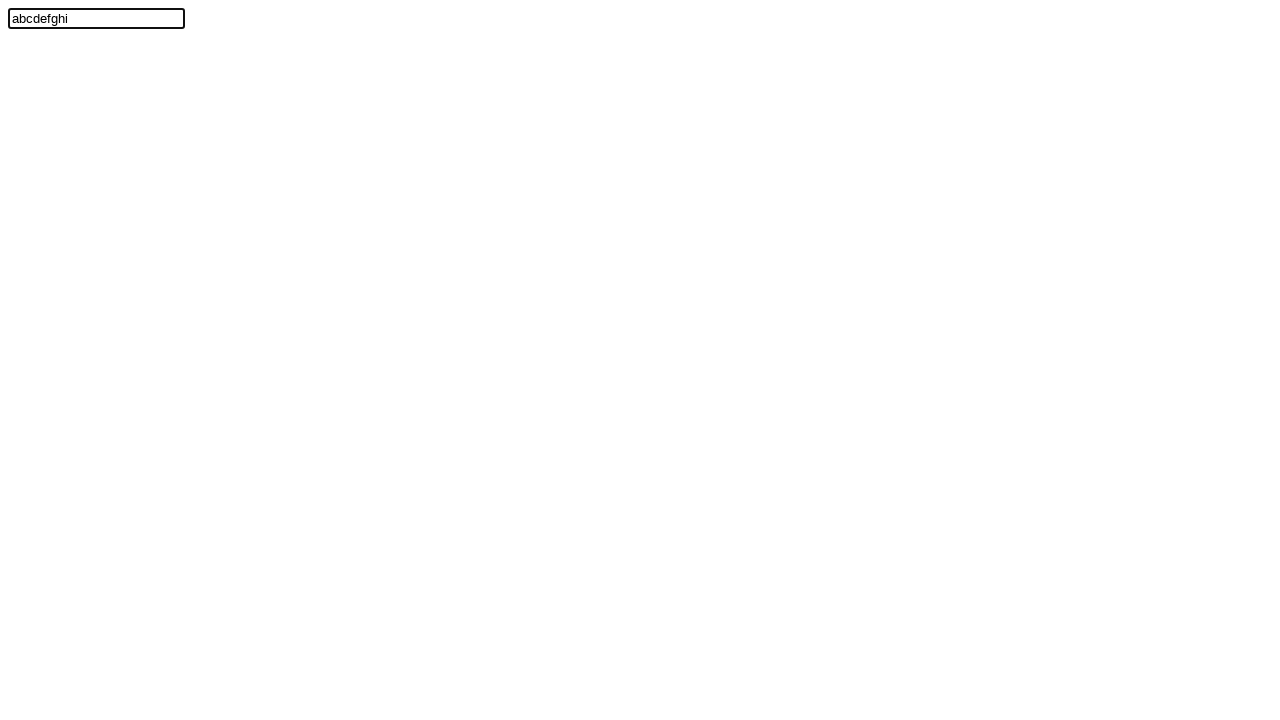

Released Shift key
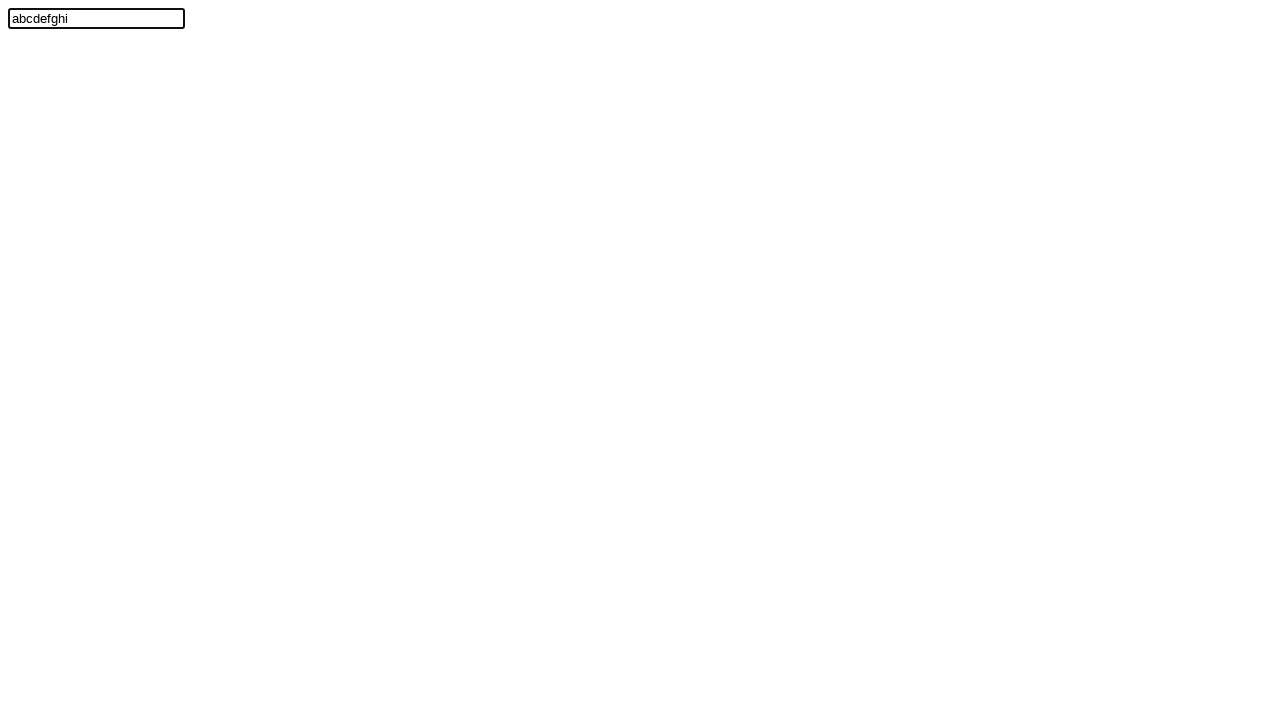

Input field with mixed case text 'ABCdefGHI' is visible
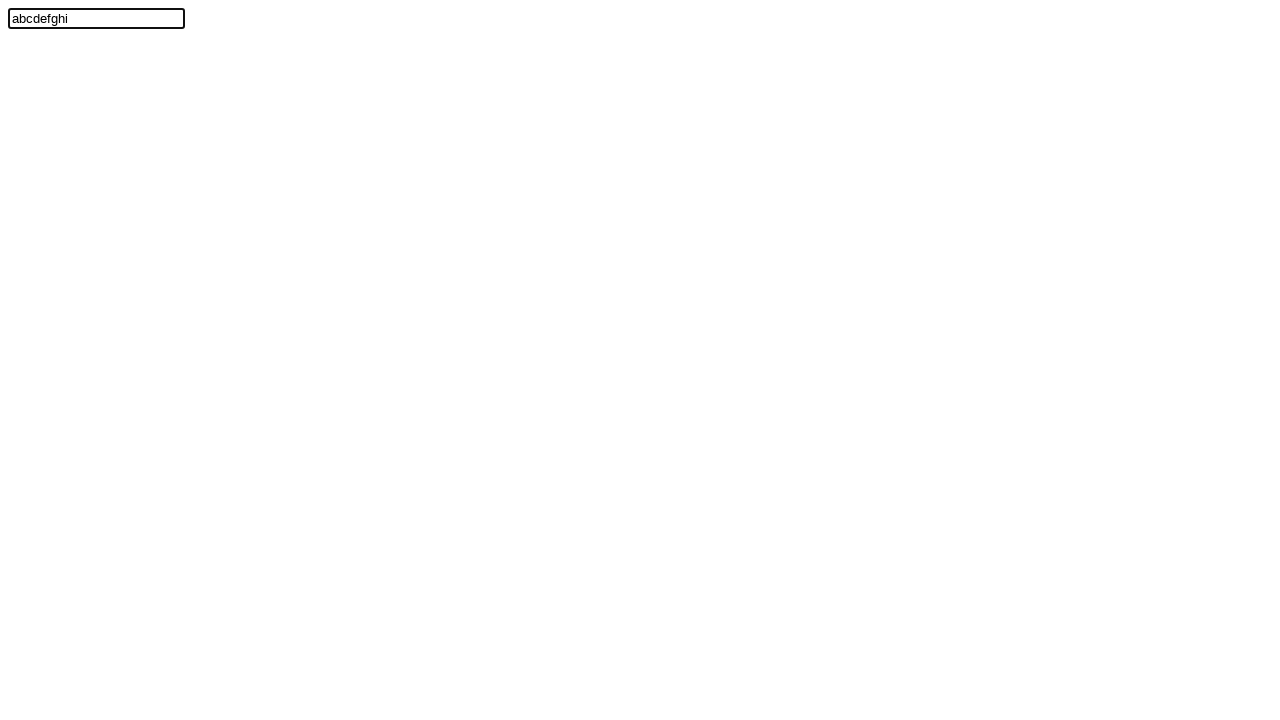

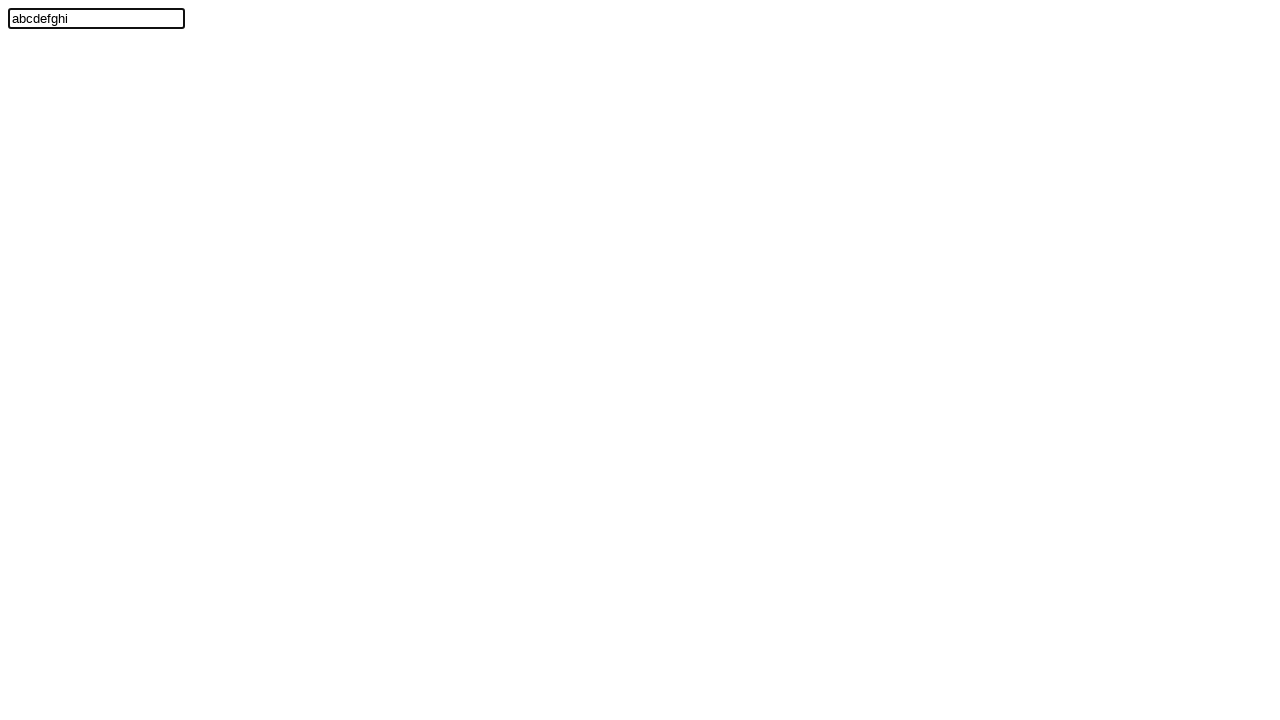